Tests DuckDuckGo search functionality by entering a search query "Berlin" and submitting the search form to verify the search works correctly.

Starting URL: https://www.duckduckgo.com

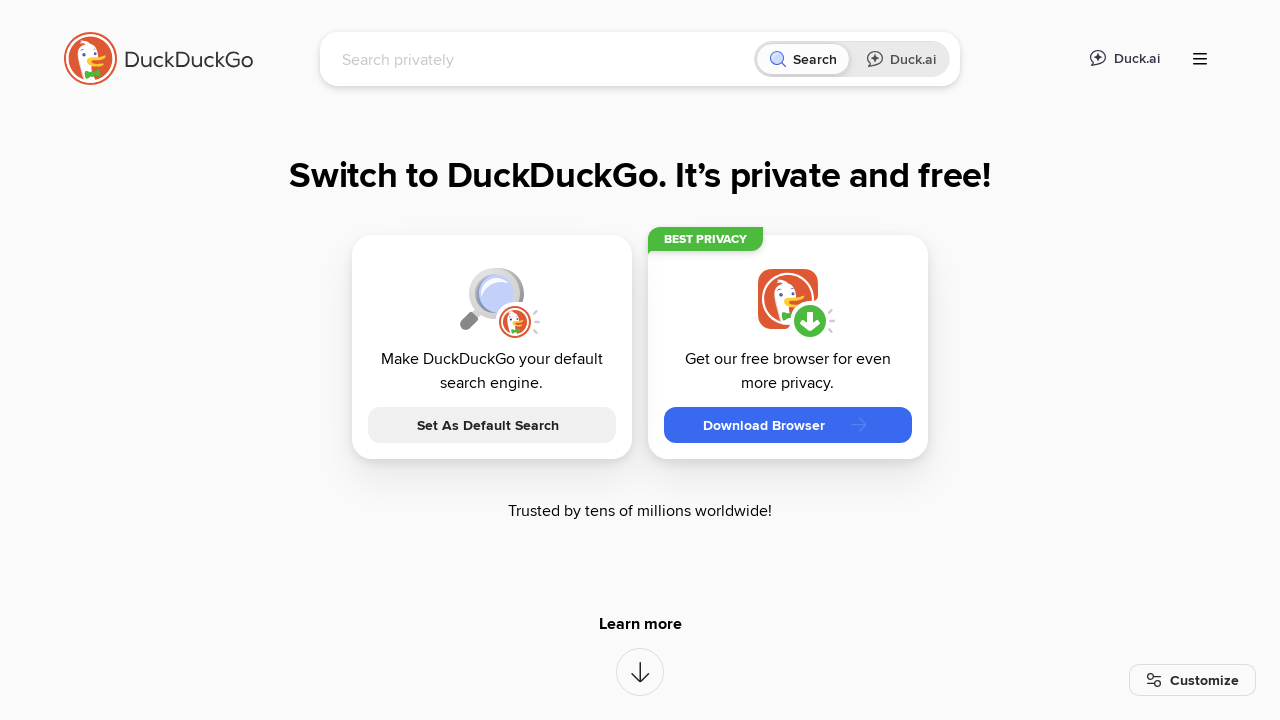

Filled search box with 'Berlin' query on input[name='q']
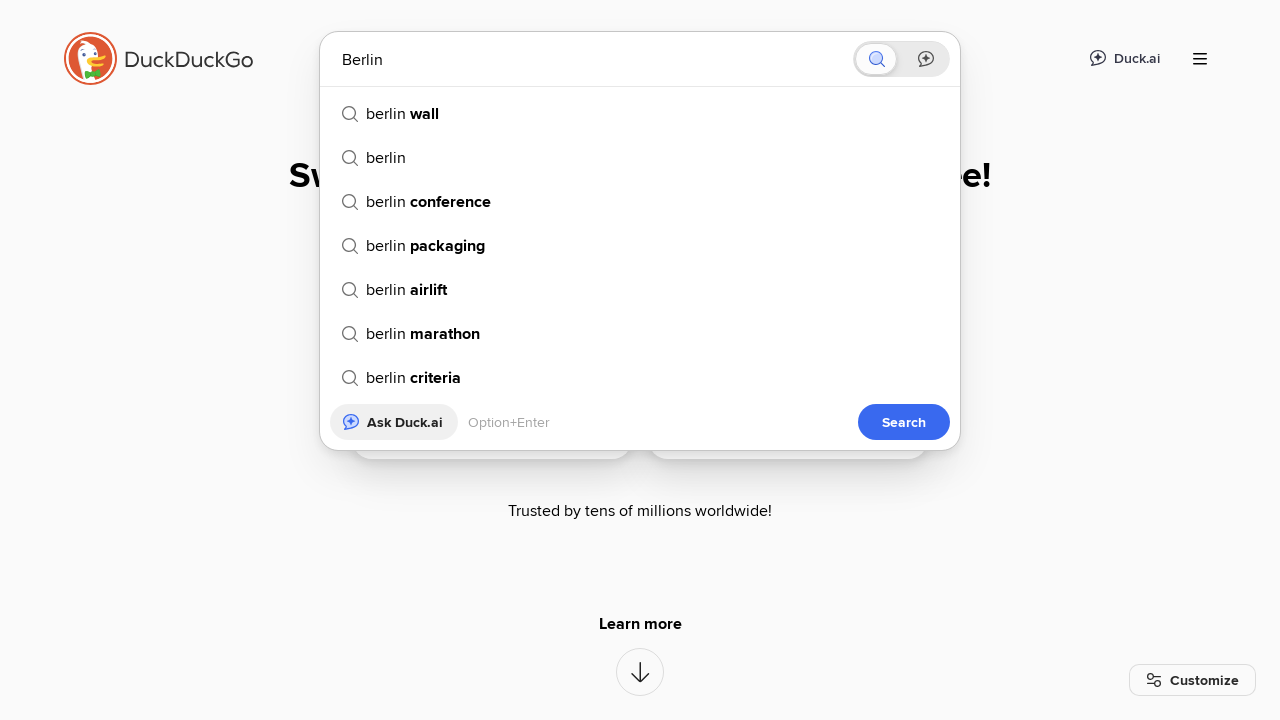

Pressed Enter to submit the search form on input[name='q']
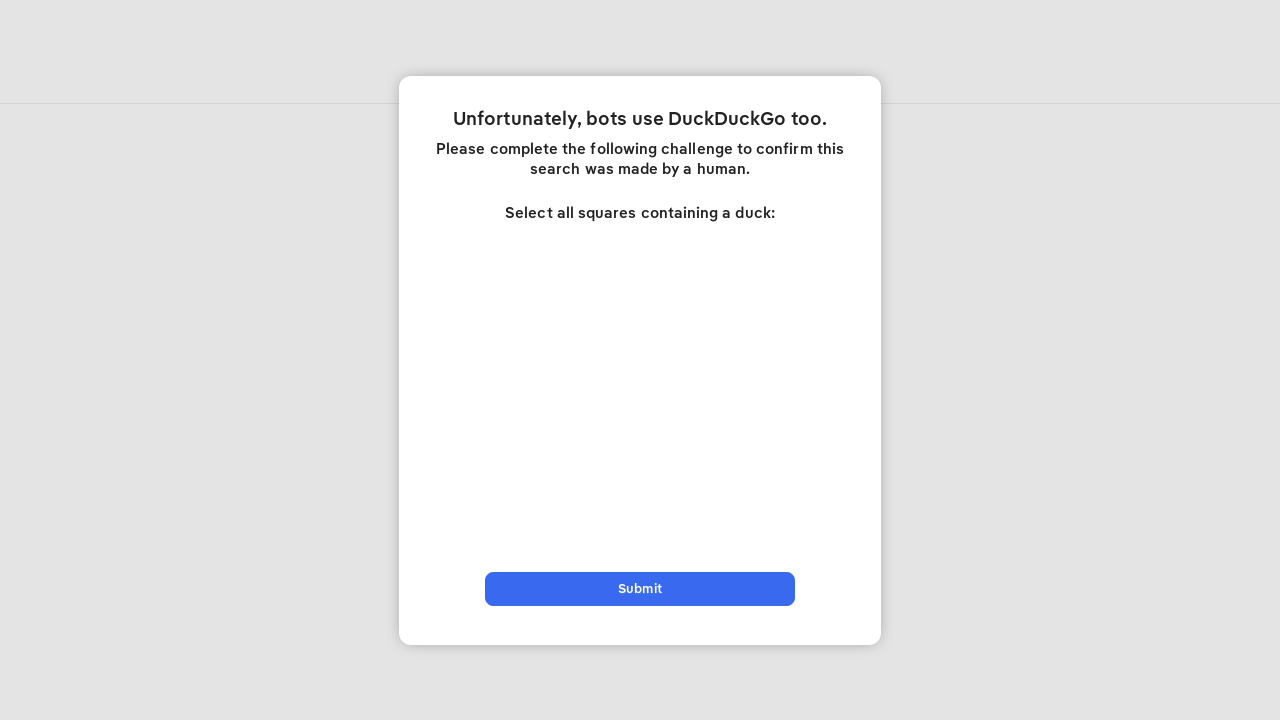

Search results loaded and network became idle
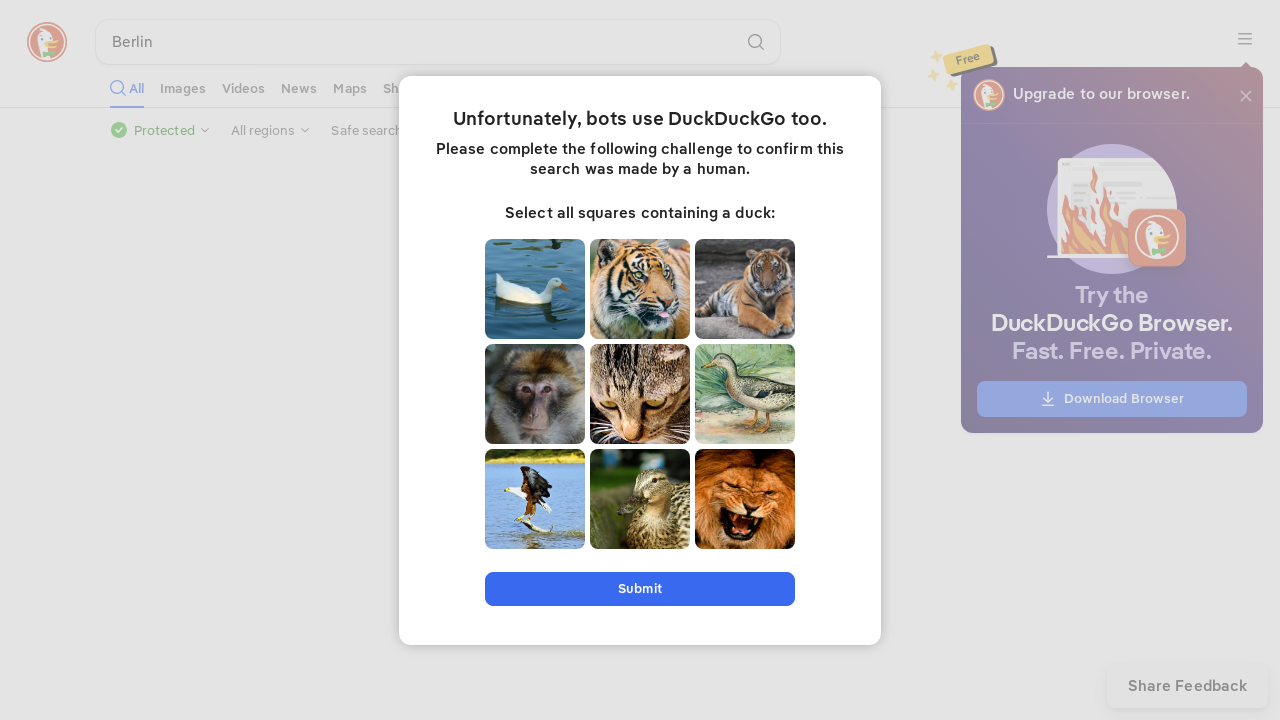

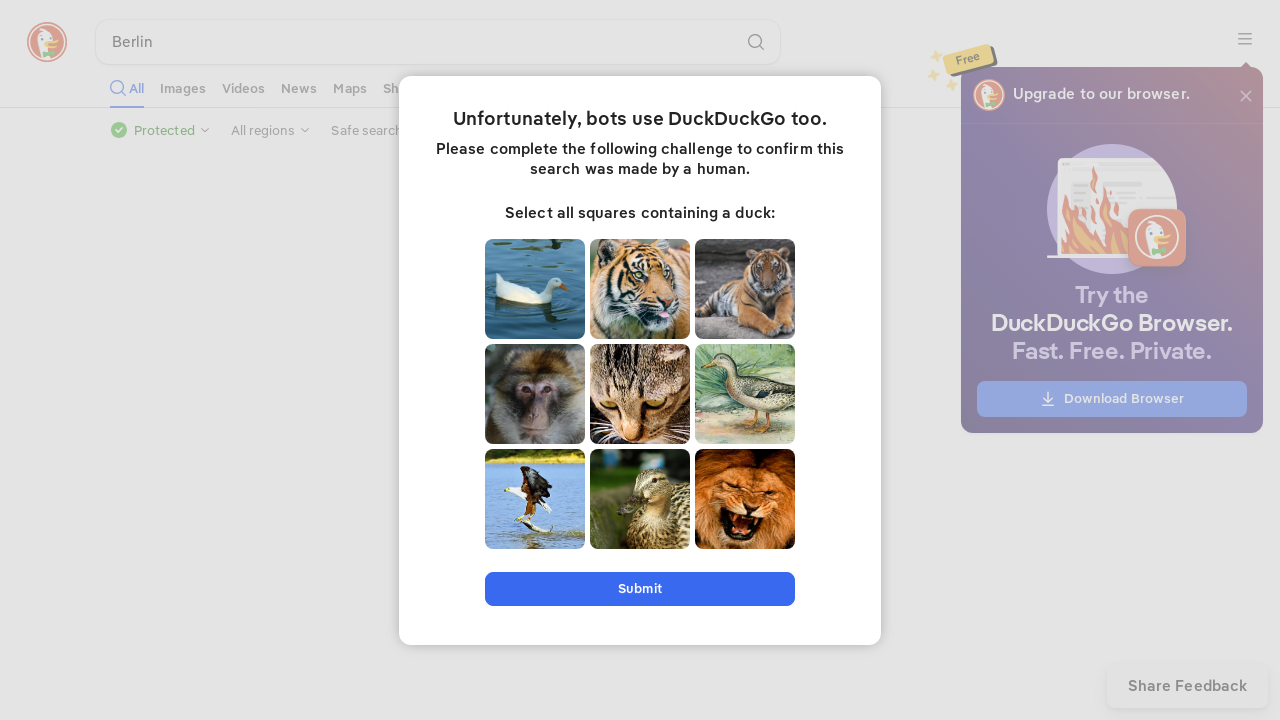